Tests handling of JavaScript confirm dialogs by clicking a button that triggers a confirm box and dismissing it

Starting URL: https://the-internet.herokuapp.com/javascript_alerts

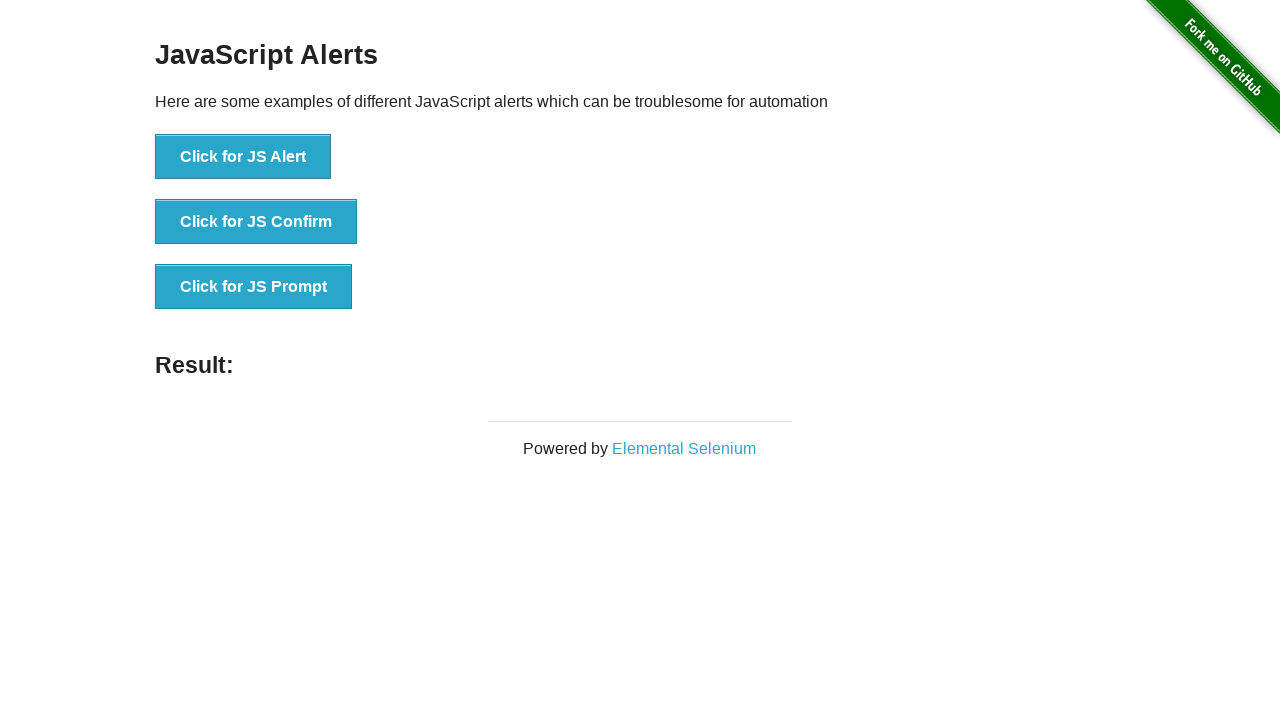

Dismissed the confirm dialog
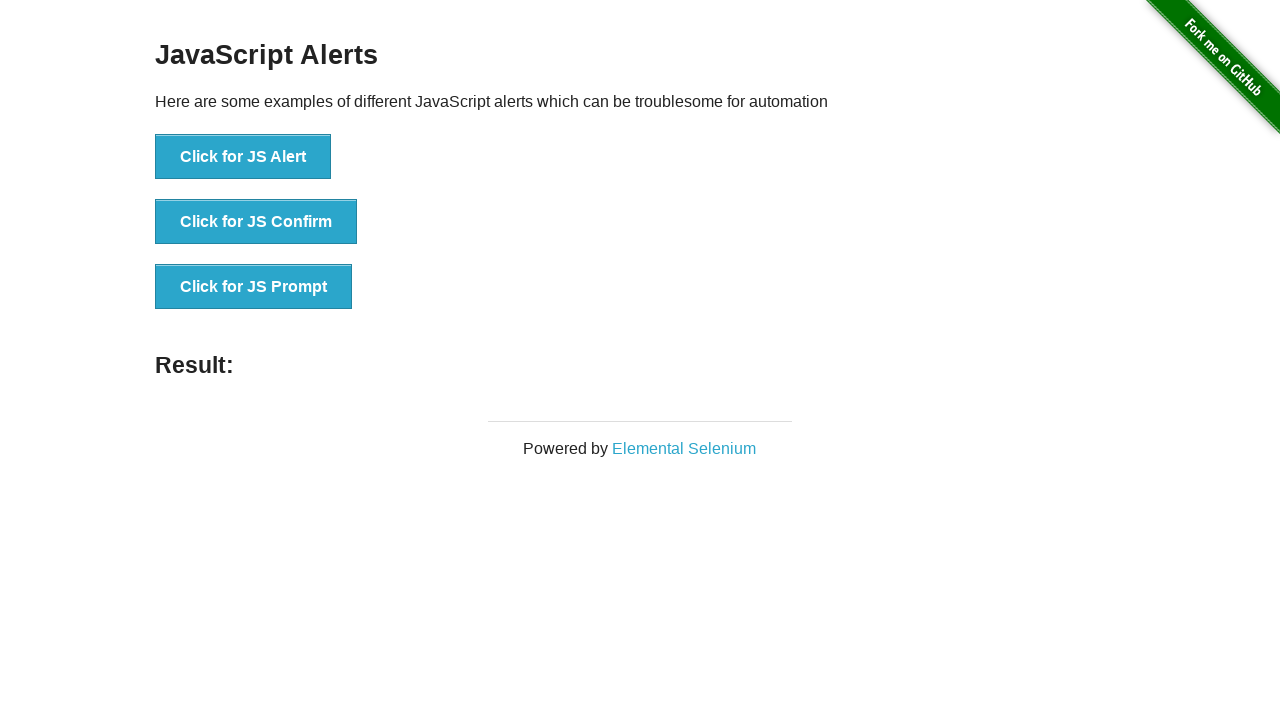

Clicked button to trigger JS Confirm dialog at (256, 222) on xpath=//button[text()='Click for JS Confirm']
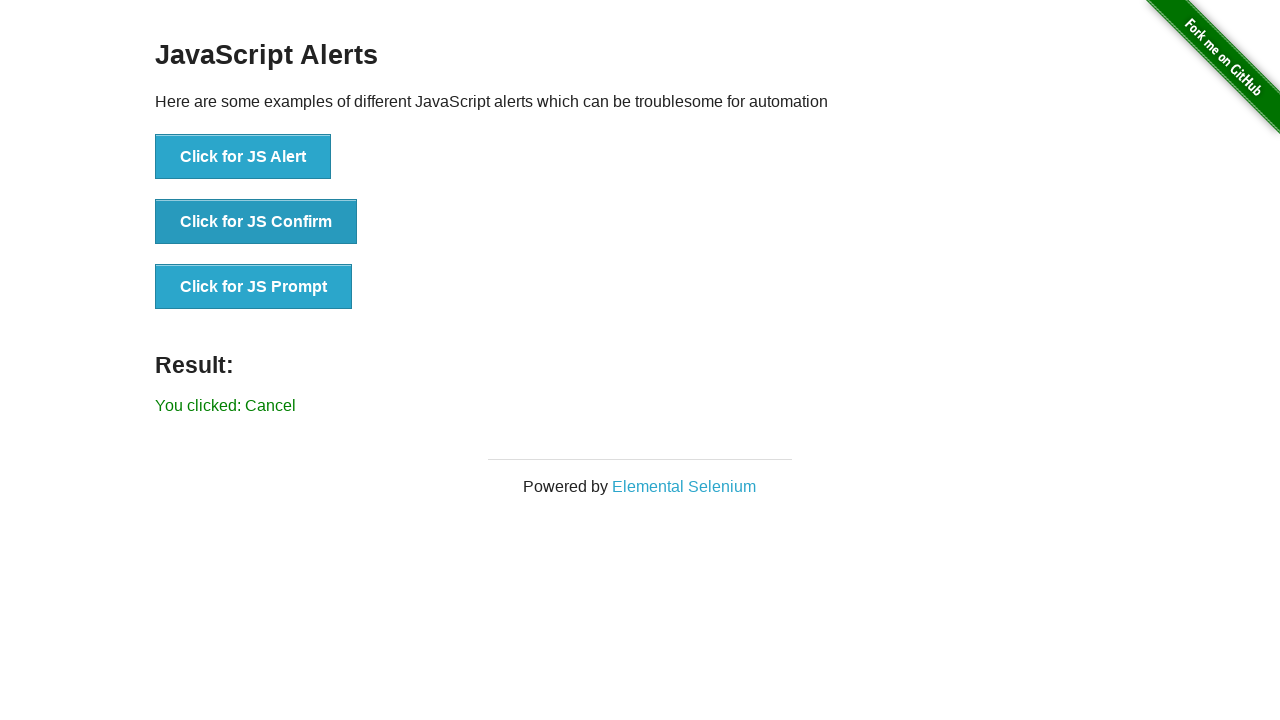

Waited for confirm dialog to be handled
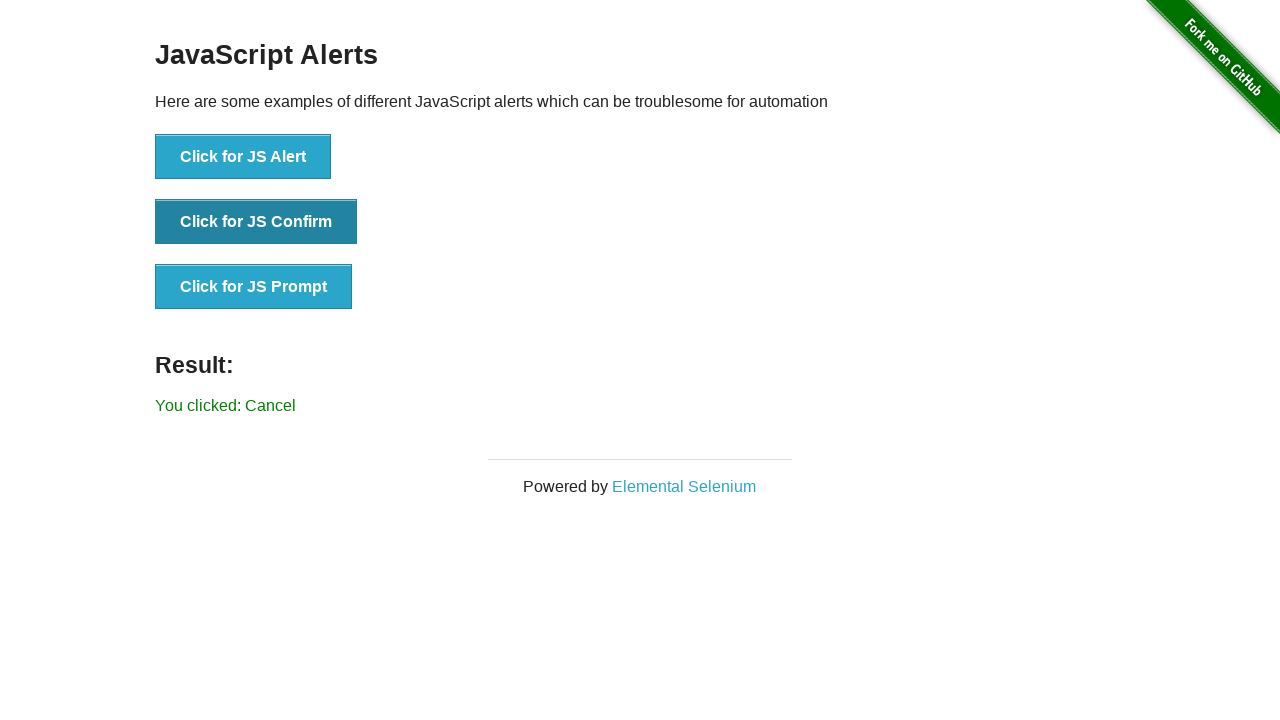

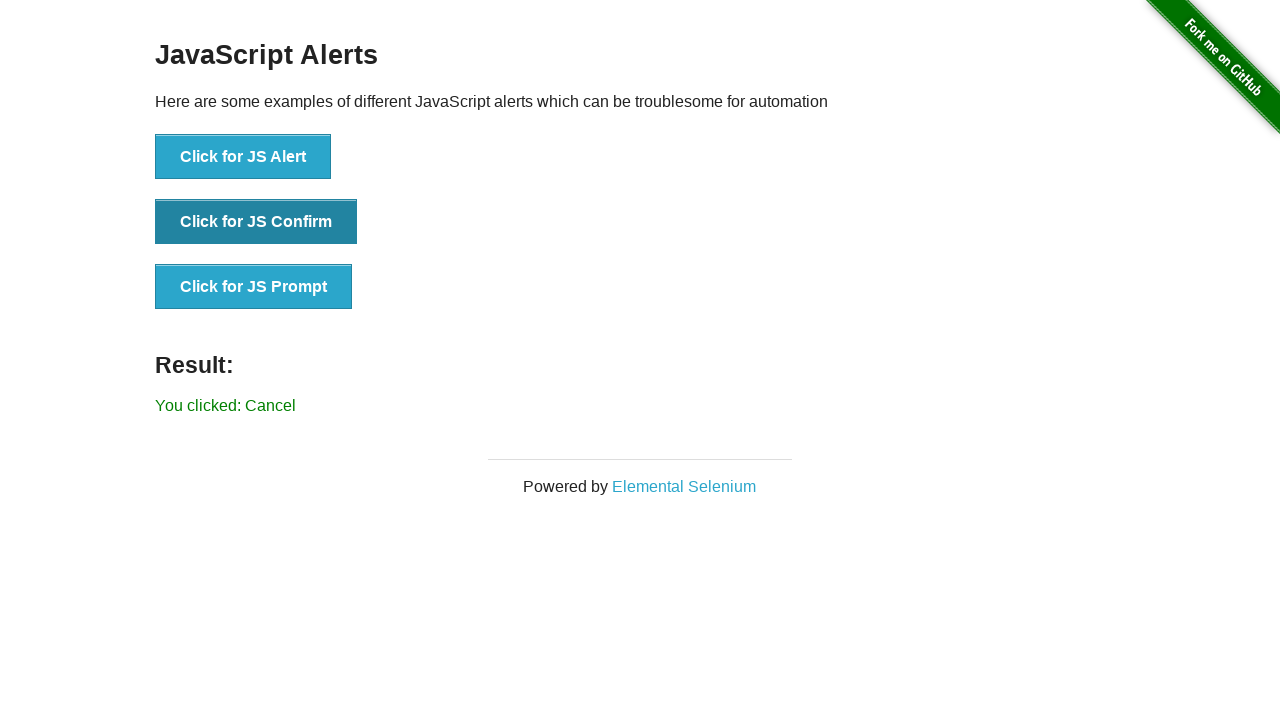